Tests slider functionality by dragging the slider element using drag and drop action

Starting URL: https://demoqa.com/slider/

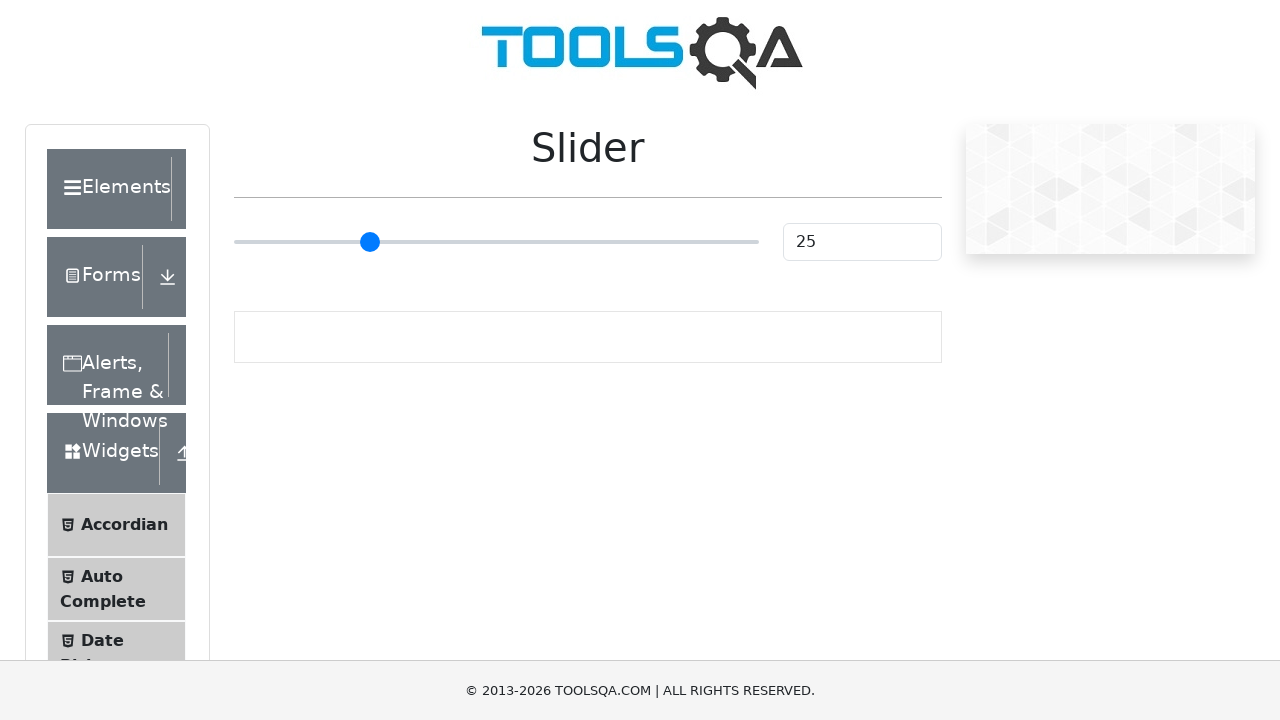

Located slider value element
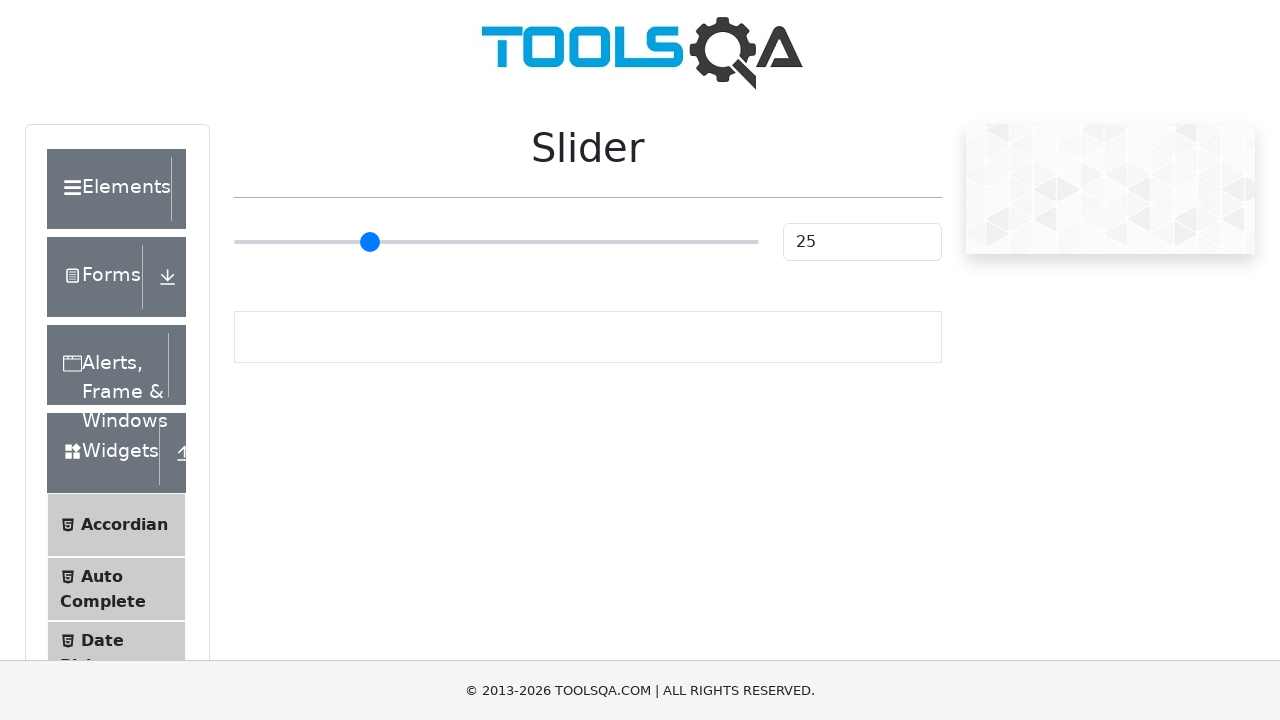

Located slider input element
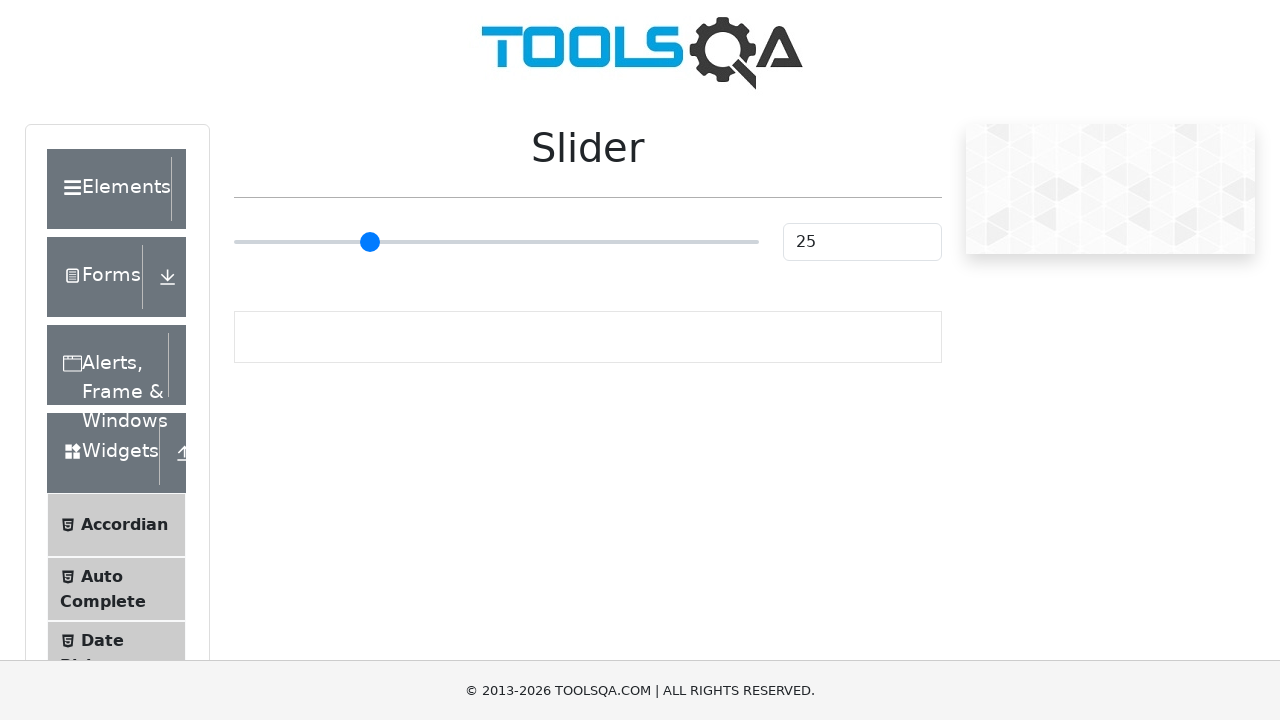

Retrieved bounding box of slider input
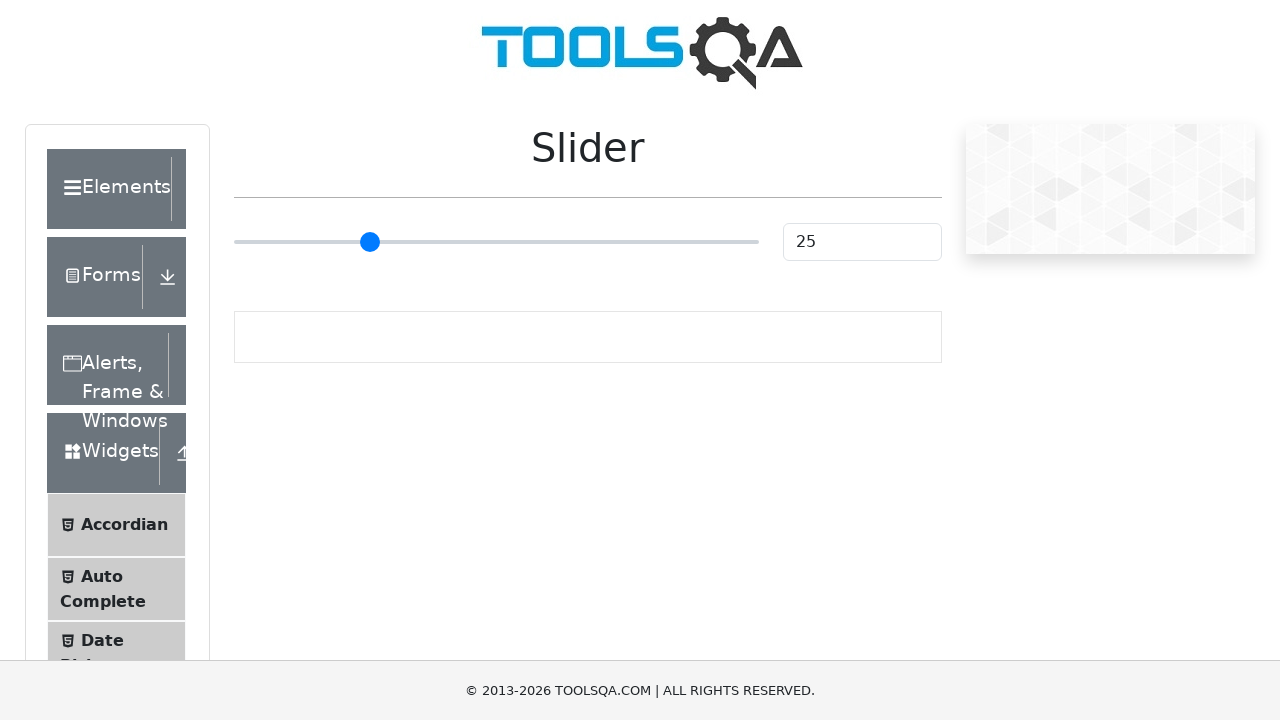

Moved mouse to center of slider element at (496, 242)
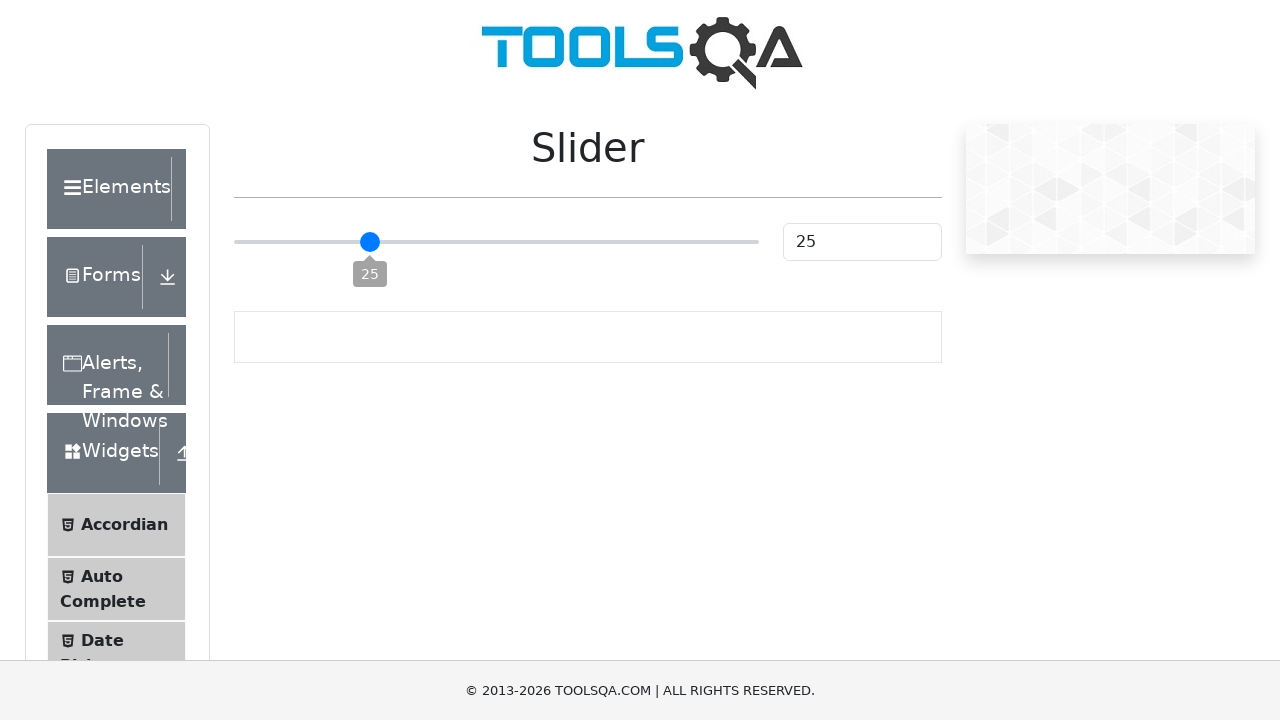

Pressed mouse button down on slider at (496, 242)
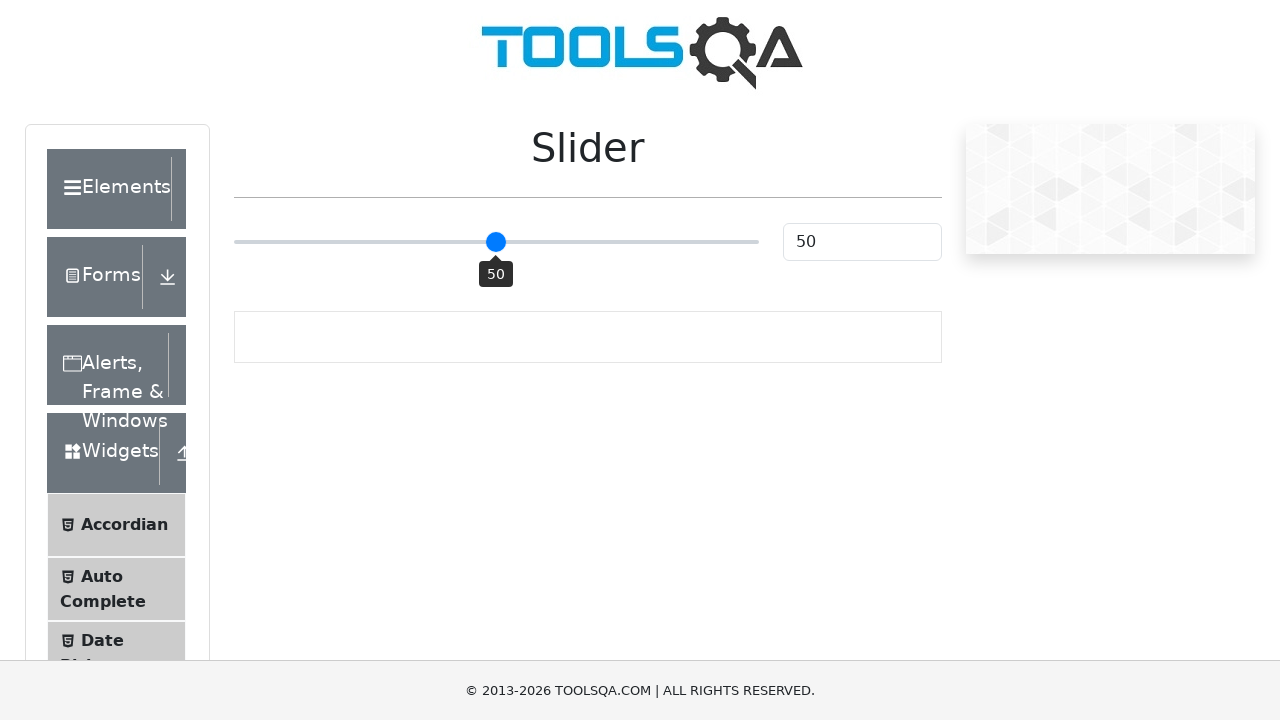

Dragged slider 70 pixels to the right at (566, 242)
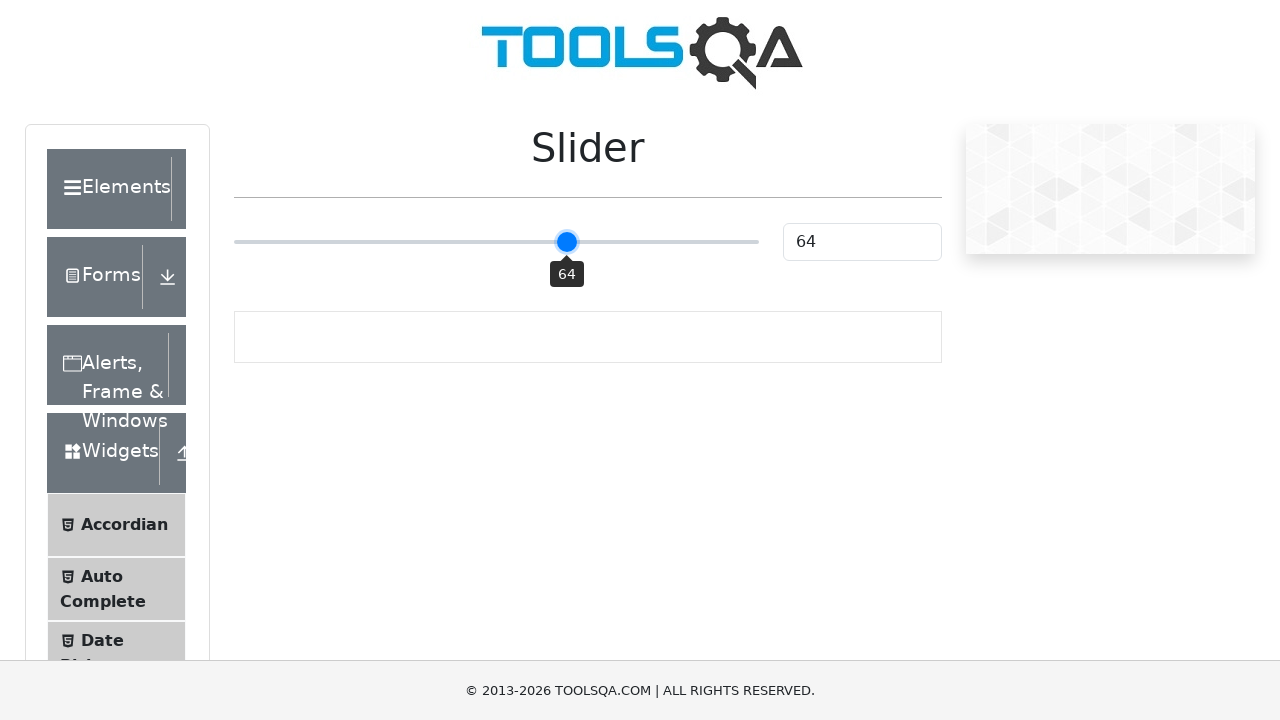

Released mouse button, slider drag action completed at (566, 242)
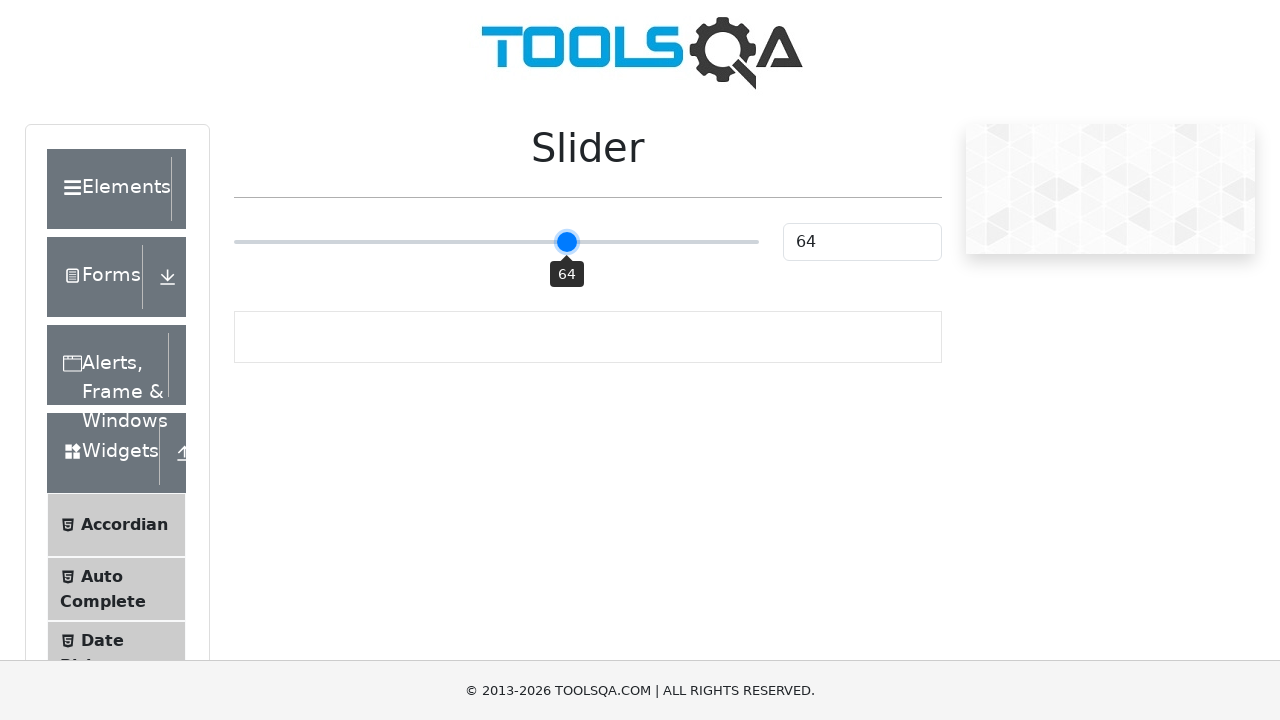

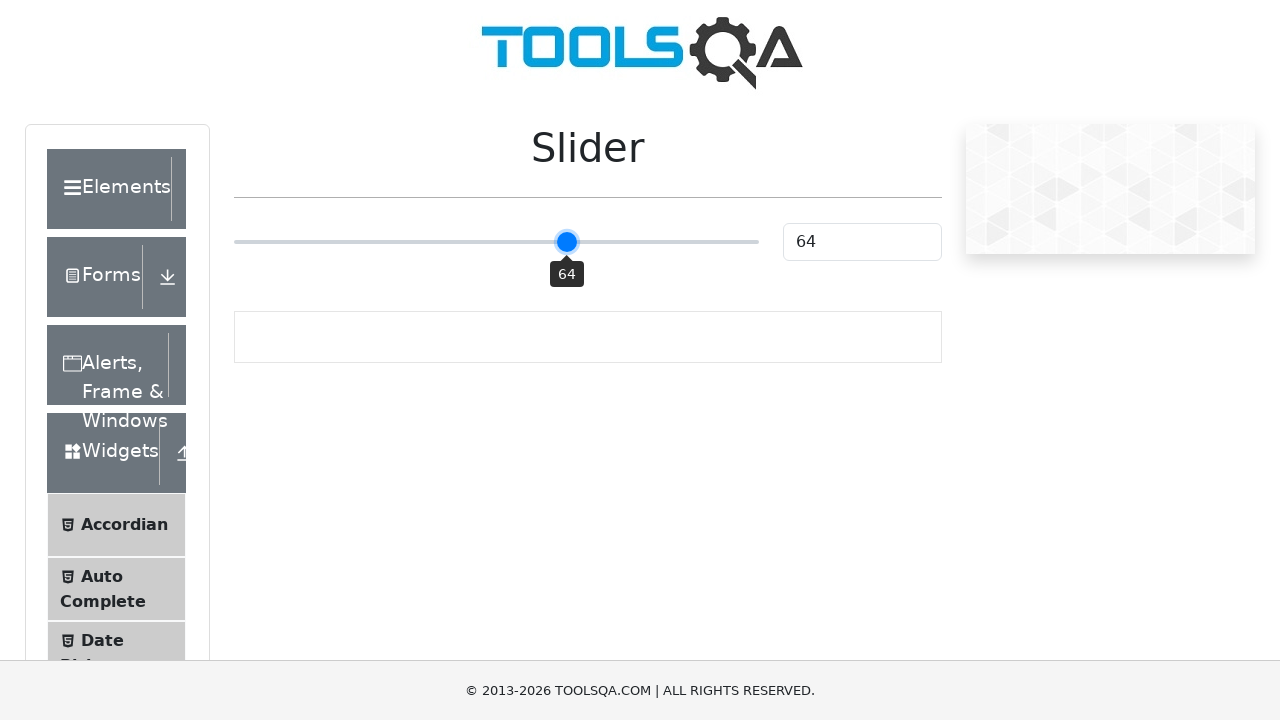